Tests various form elements including checkboxes, dropdowns, radio buttons, visibility toggles, and alerts on an automation practice page

Starting URL: https://www.rahulshettyacademy.com/AutomationPractice/

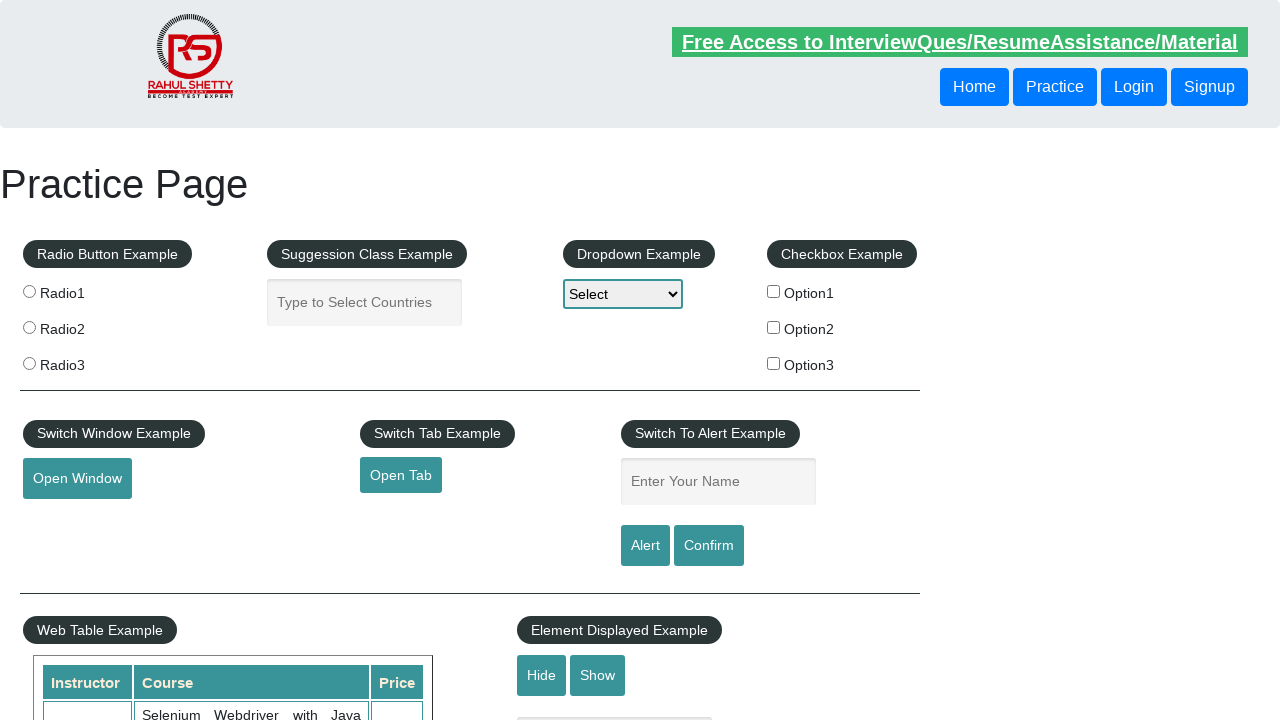

Checked the first checkbox (Option 1) at (774, 291) on #checkBoxOption1
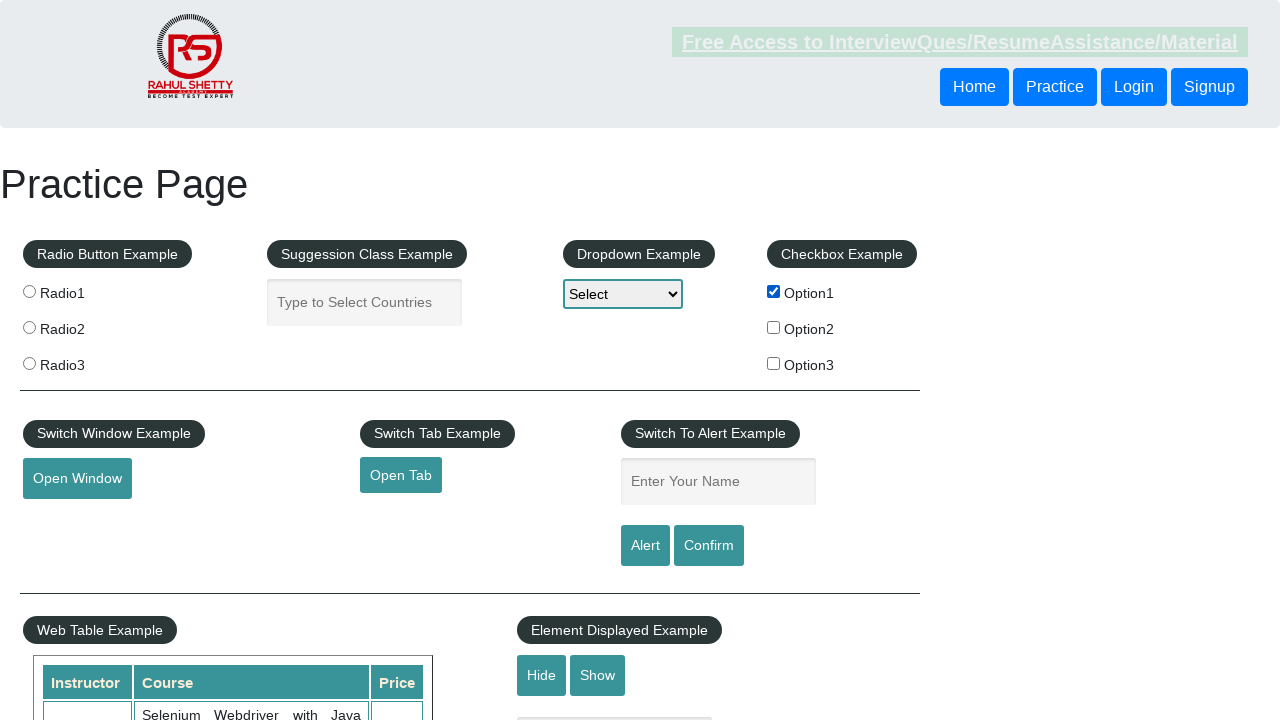

Checked Option 2 checkbox at (774, 327) on input[value='option2']
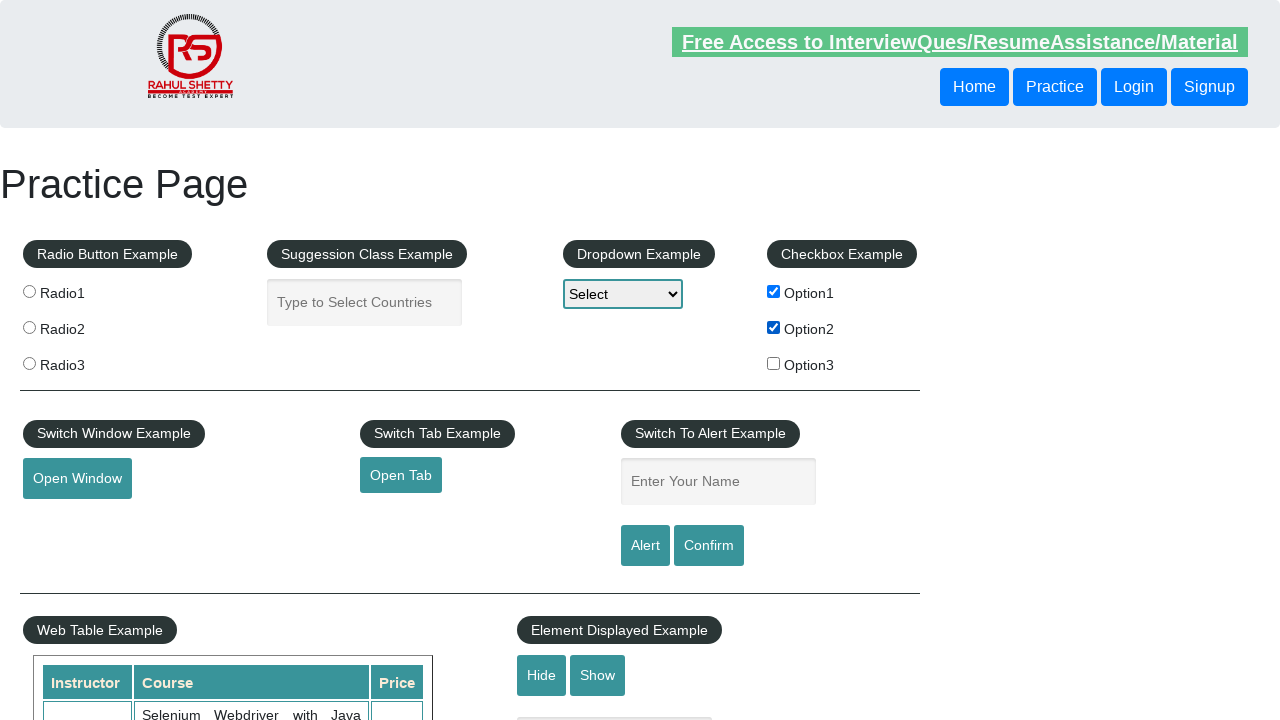

Checked Option 3 checkbox at (774, 363) on input[value='option3']
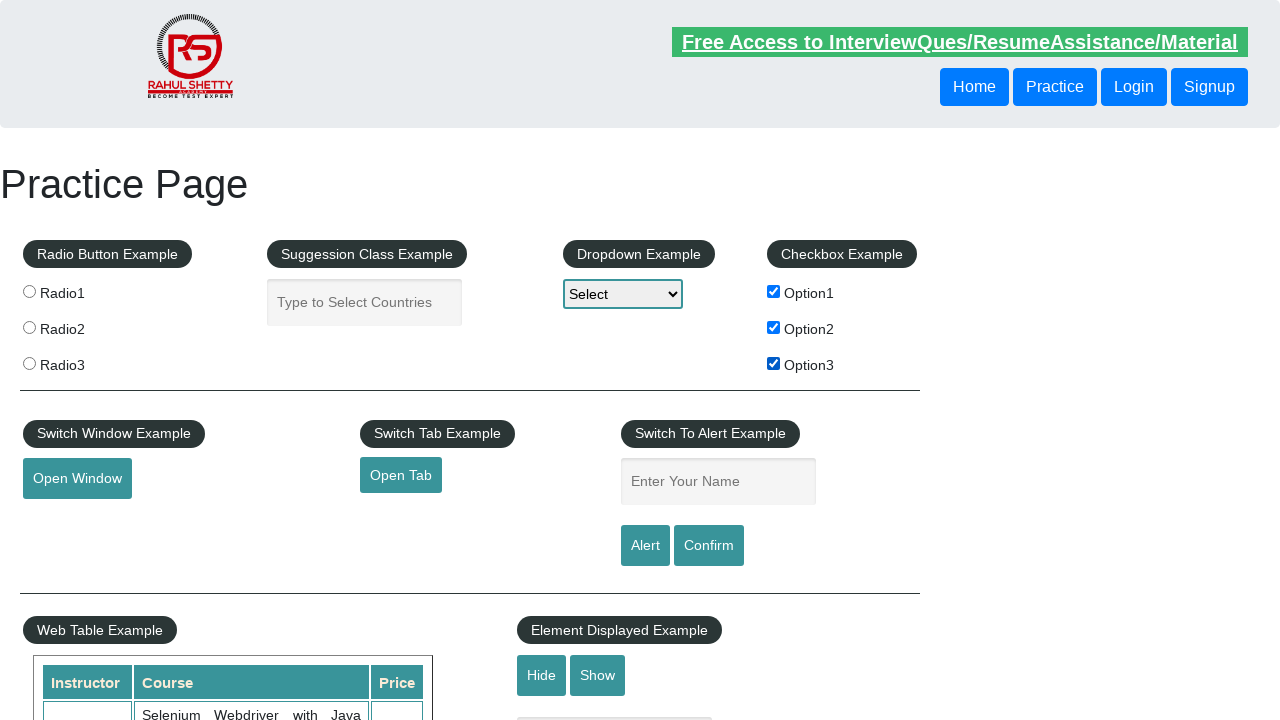

Selected 'option3' from static dropdown on #dropdown-class-example
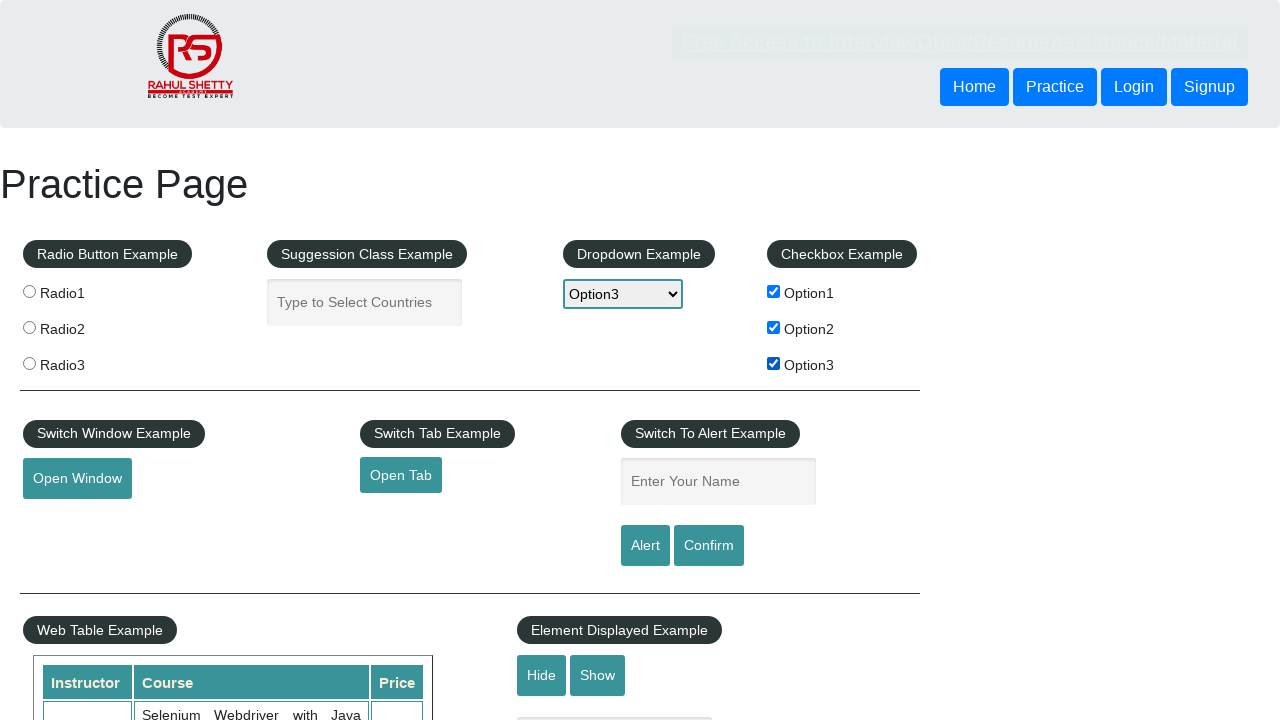

Typed 'ind' in autocomplete field on #autocomplete
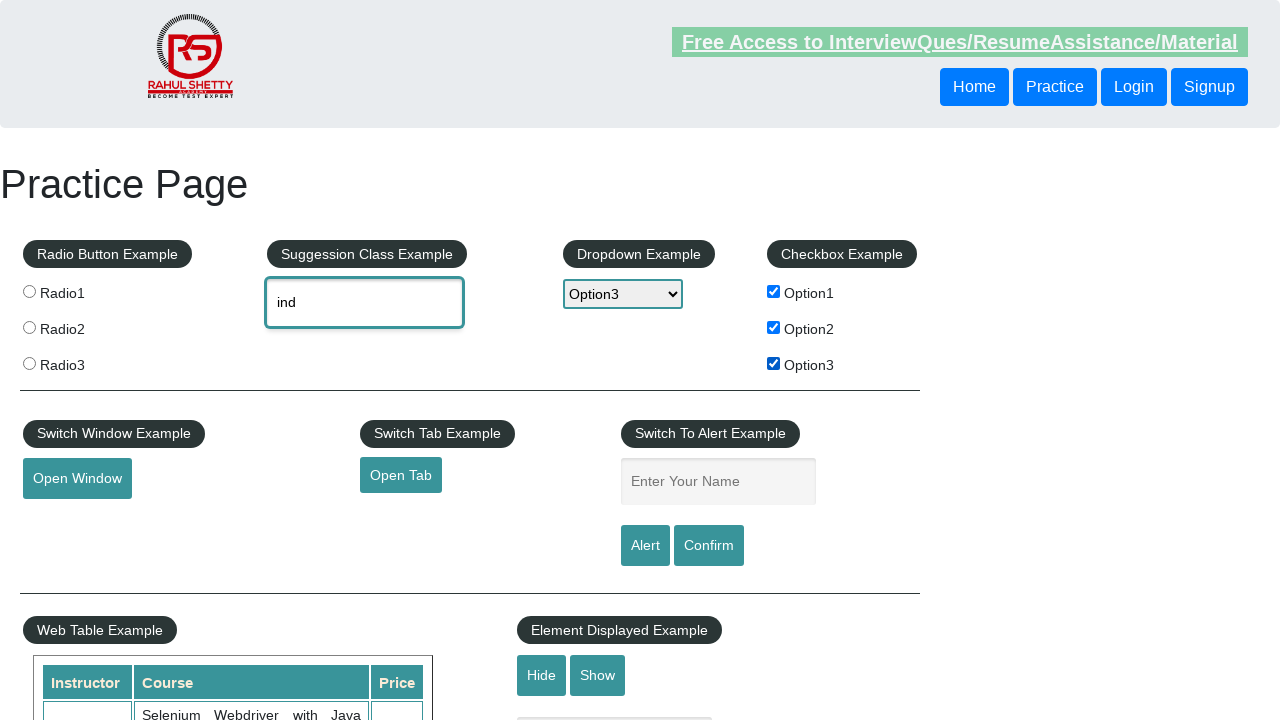

Selected 'India' from dynamic dropdown at (382, 342) on text=India
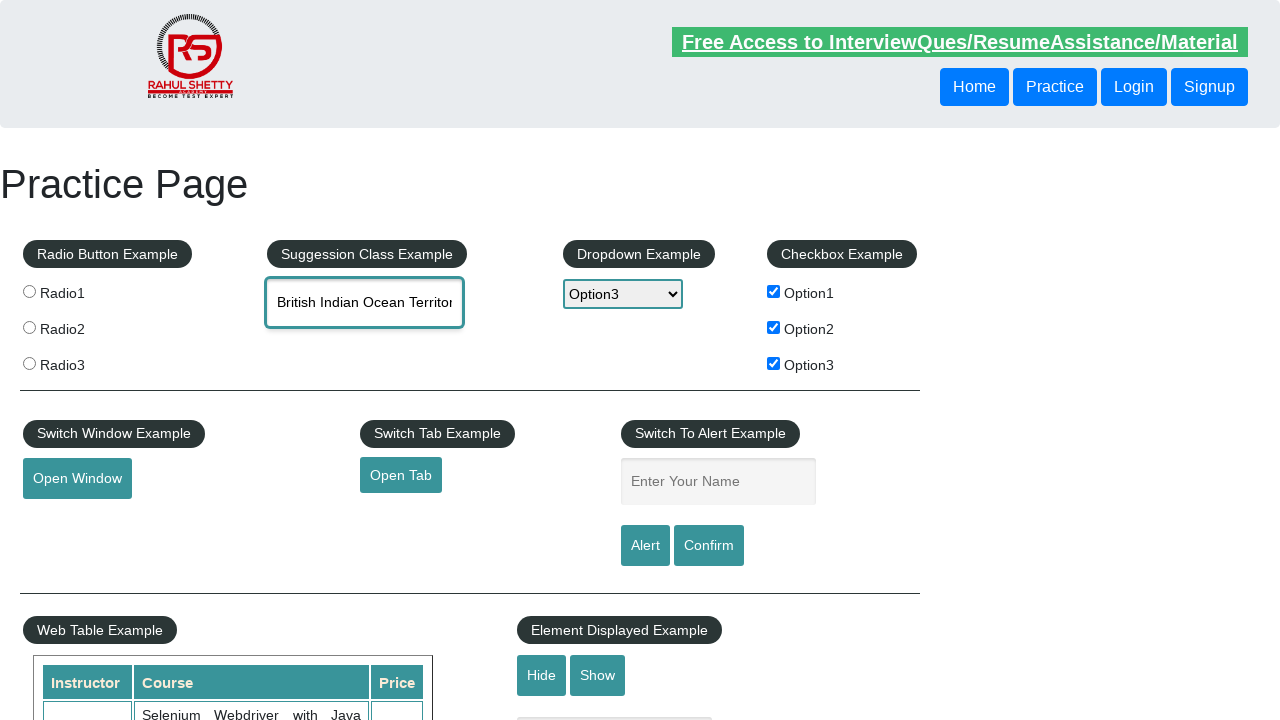

Clicked 'Hide' button to hide textbox at (542, 675) on #hide-textbox
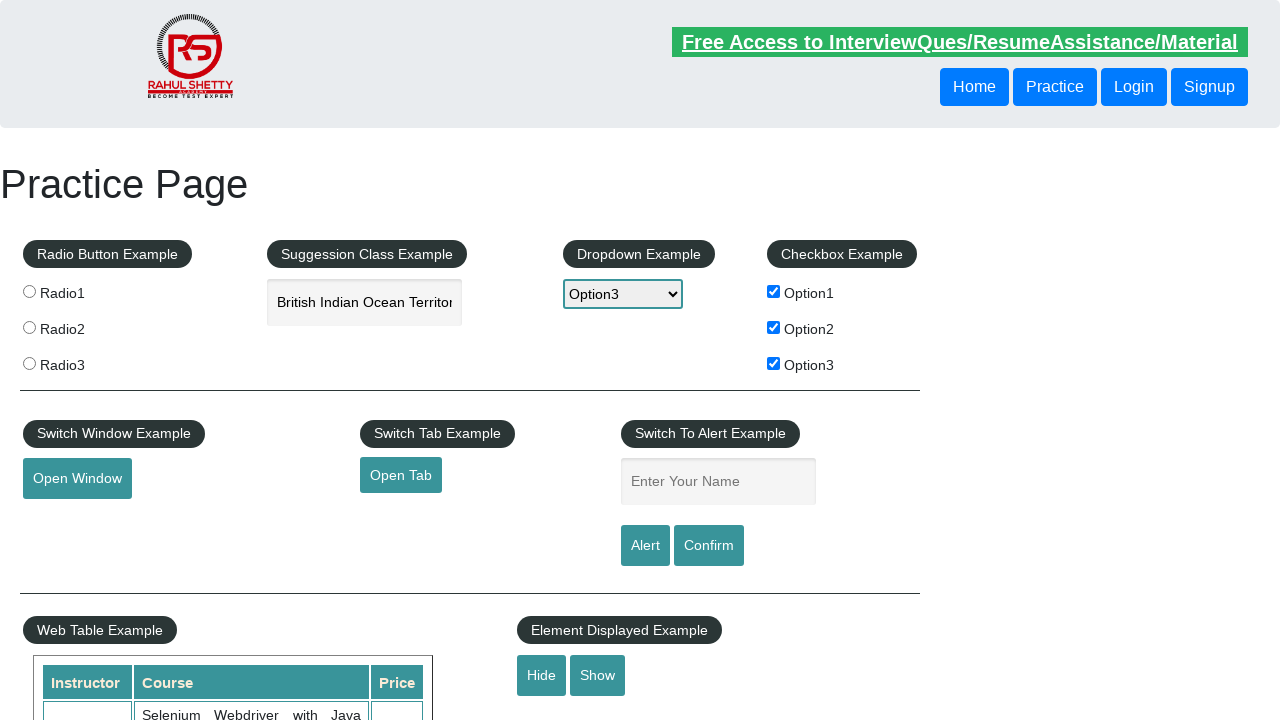

Clicked 'Show' button to reveal textbox at (598, 675) on #show-textbox
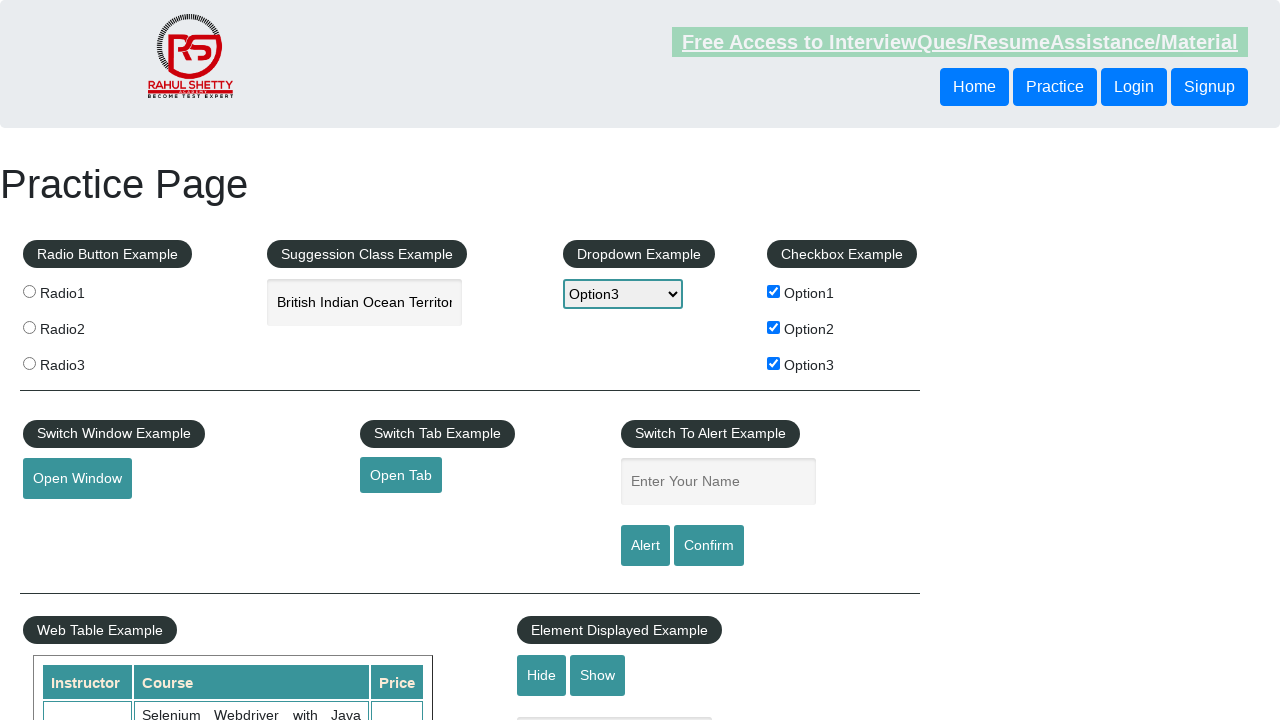

Selected 'radio1' radio button at (29, 291) on input[value='radio1']
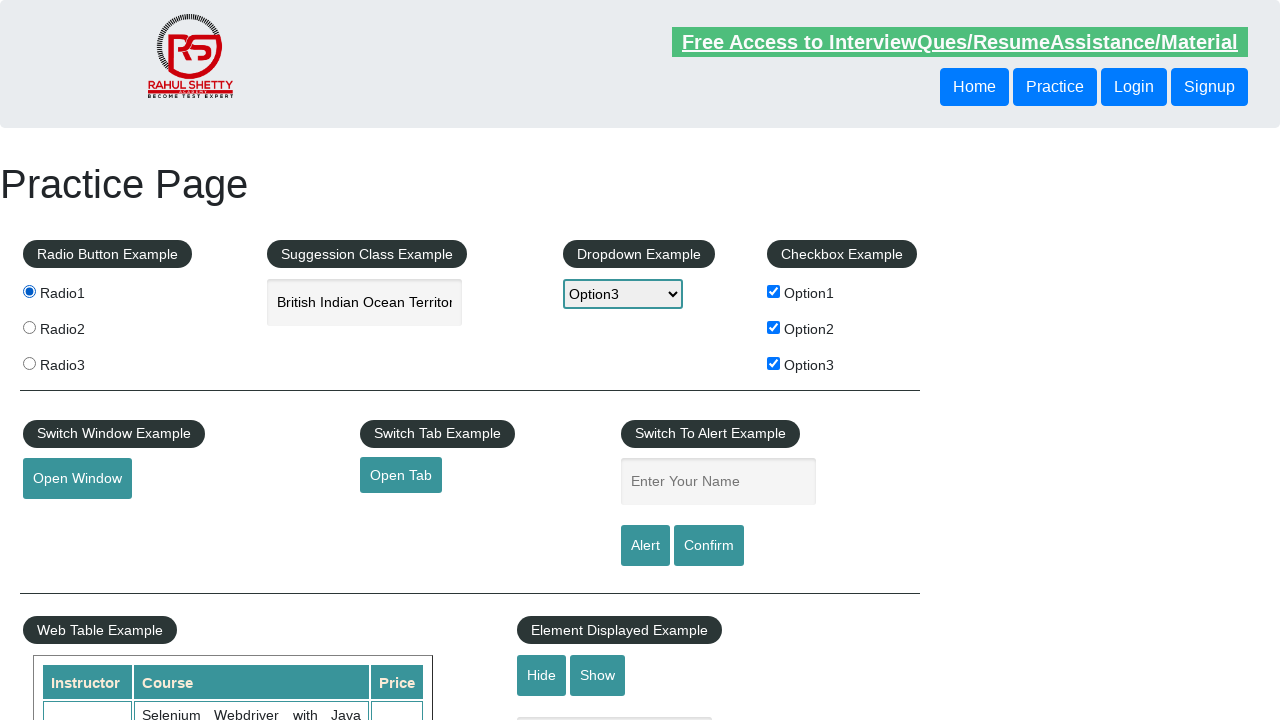

Set up dialog handler to accept alerts
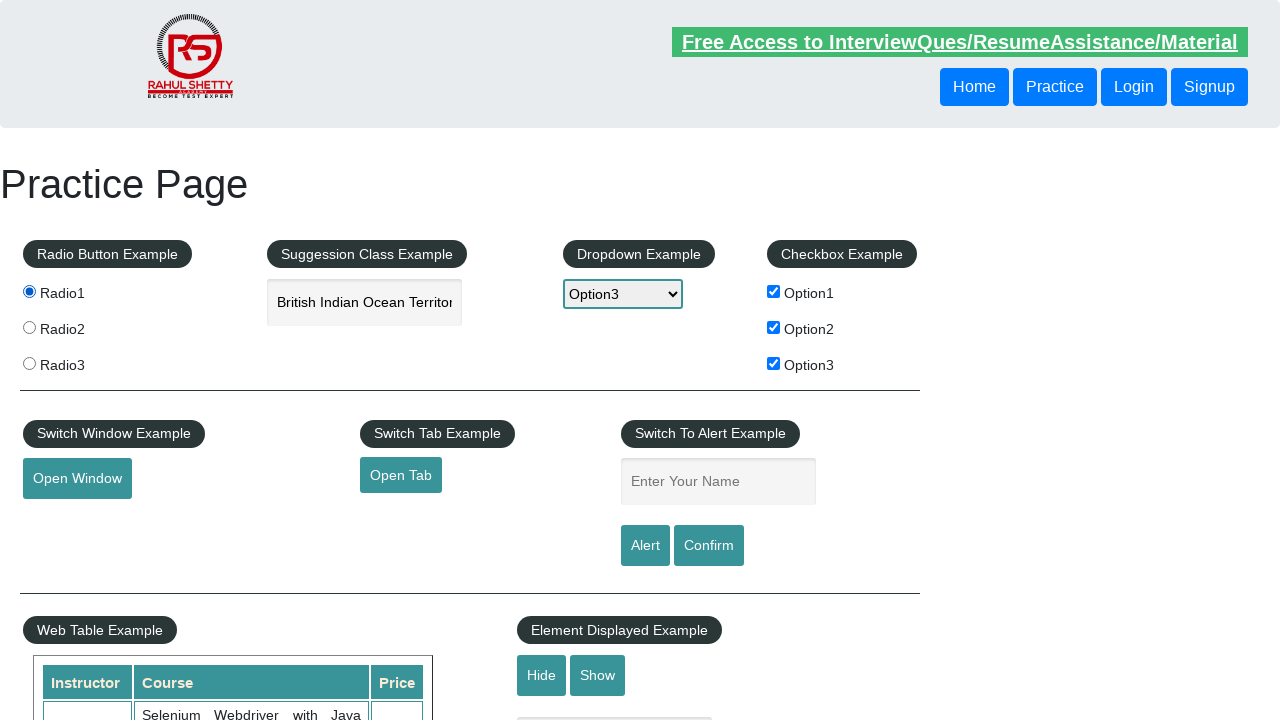

Clicked alert button and accepted the alert dialog at (645, 546) on #alertbtn
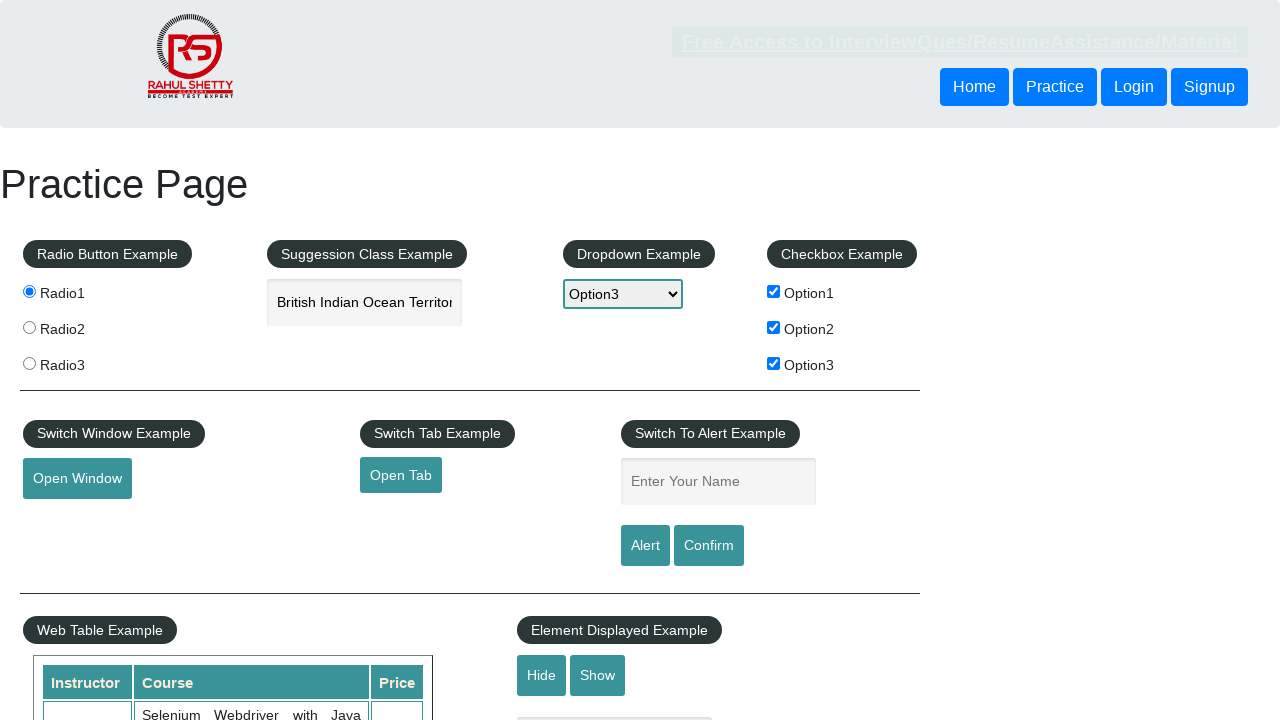

Clicked confirm button and accepted the confirm dialog at (709, 546) on #confirmbtn
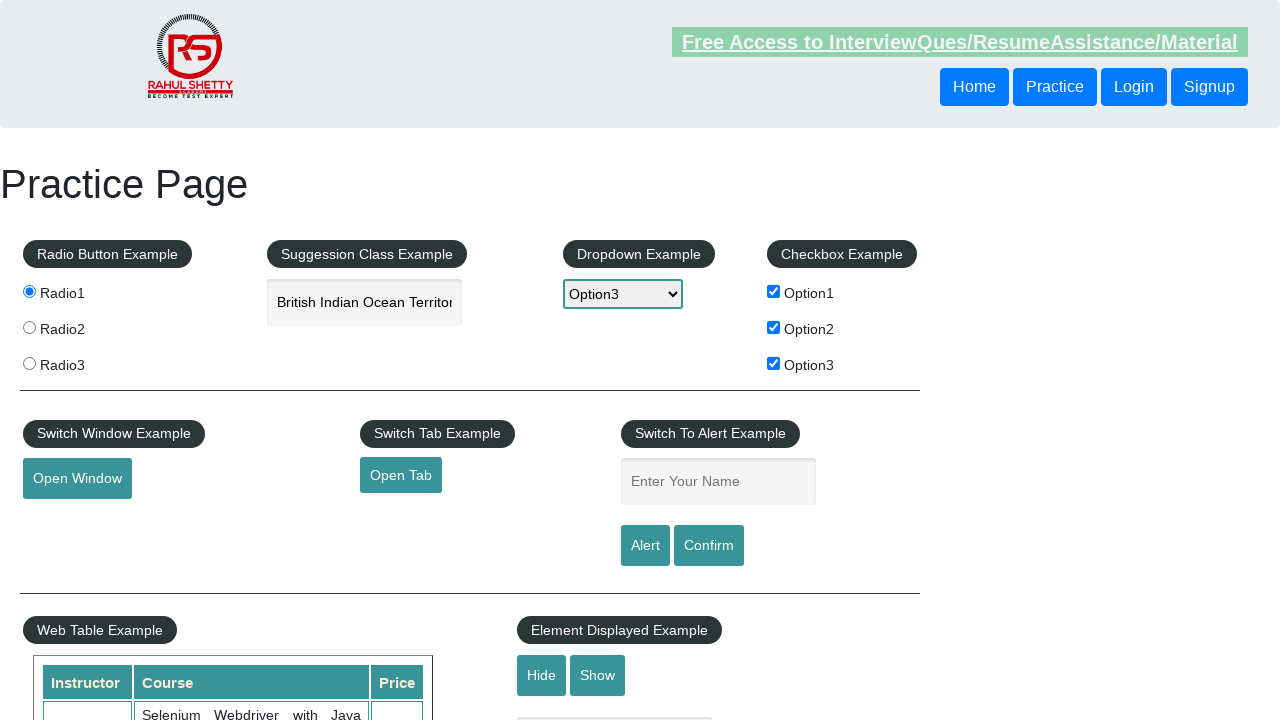

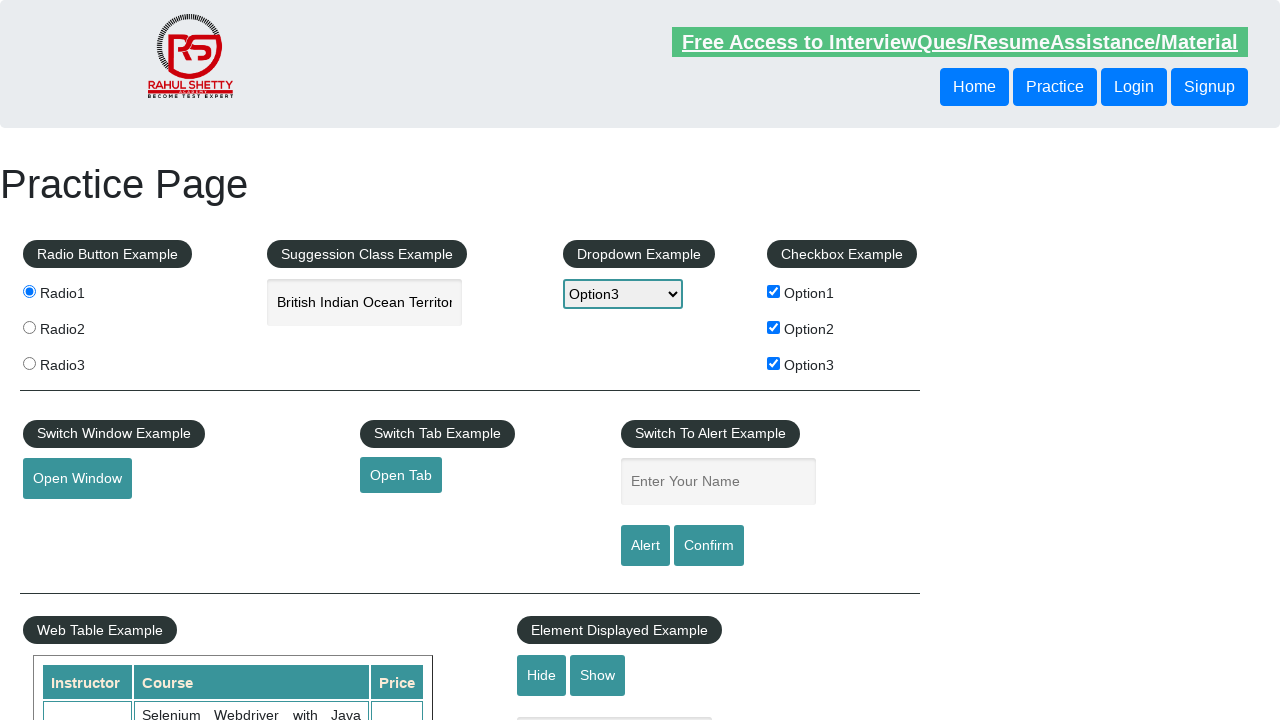